Attempts to fill a form field on the test automation practice blog using XPath locators

Starting URL: https://testautomationpractice.blogspot.com/

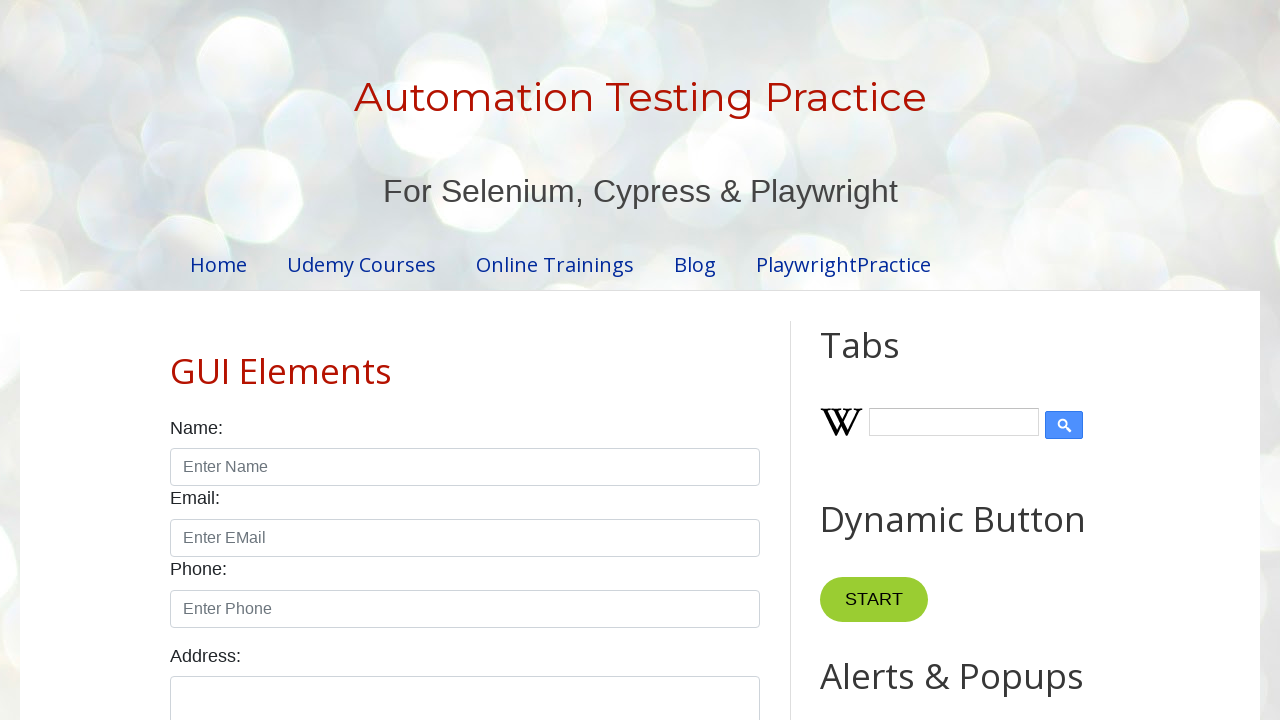

Filled name input field with 'test' using XPath selector on //input[@id='name']
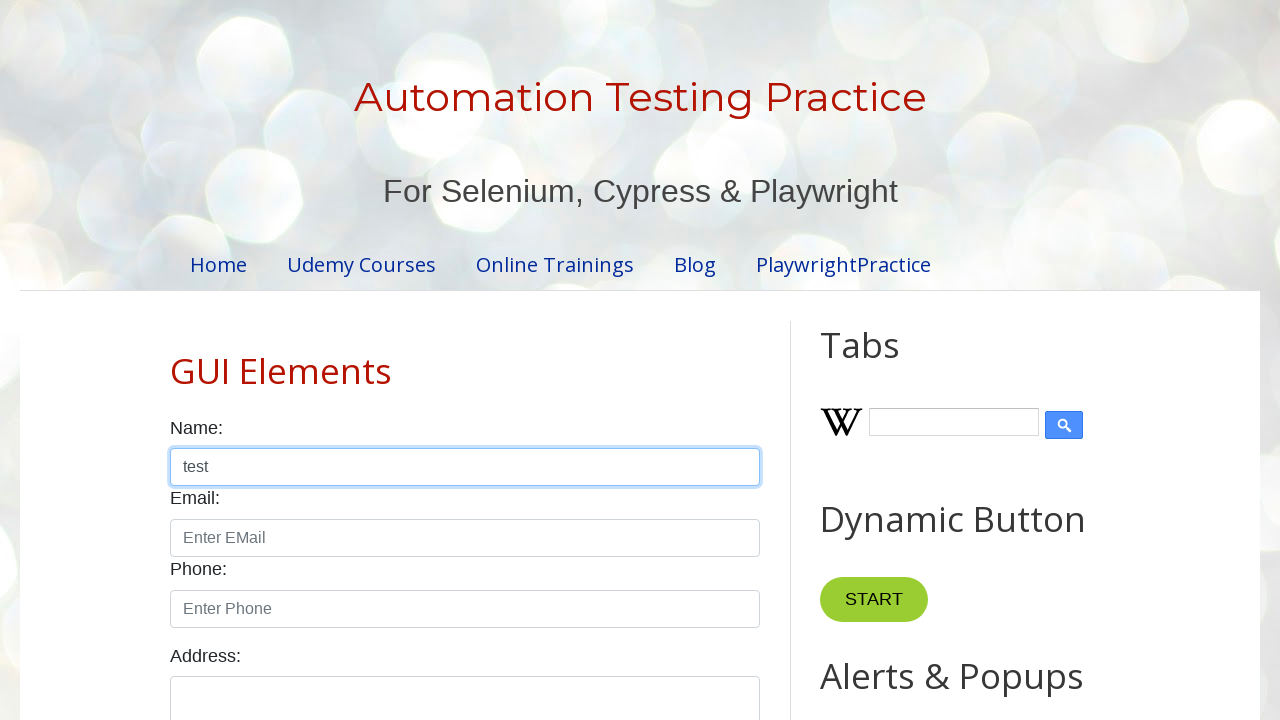

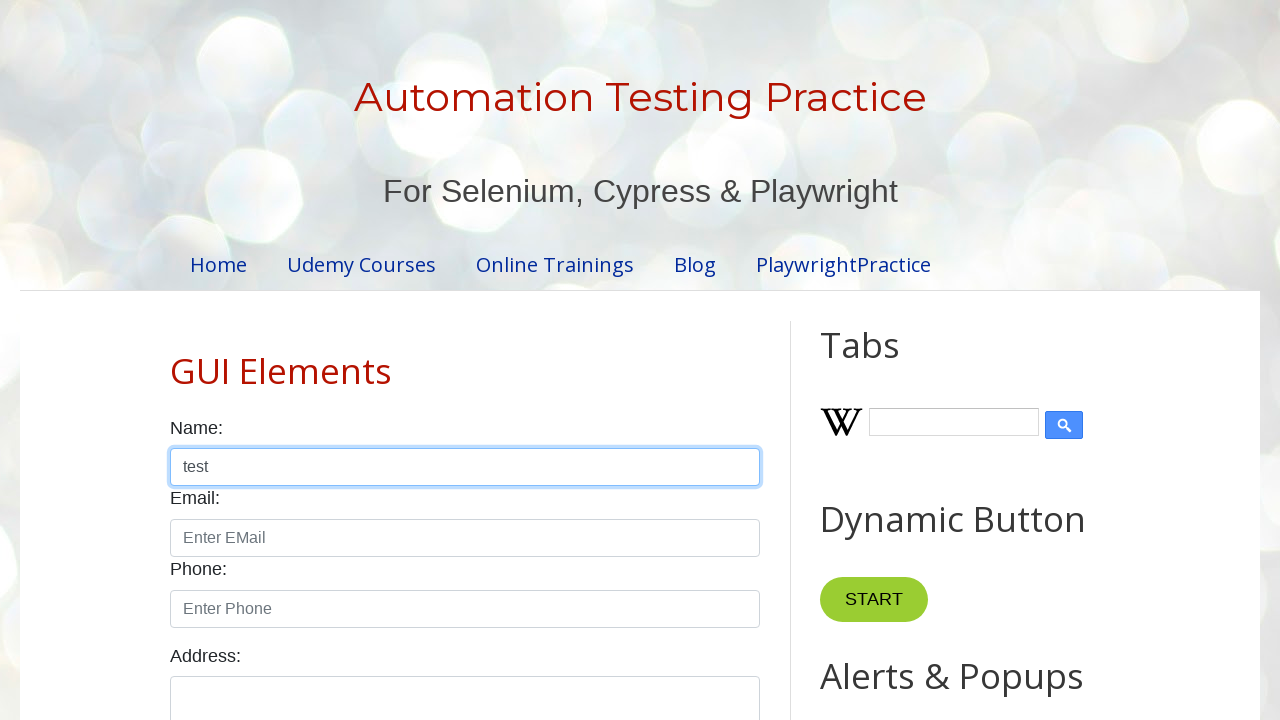